Tests that the OrangeHRM demo login page loads correctly and verifies that the "Forgot Password" header element is displayed on the page.

Starting URL: https://opensource-demo.orangehrmlive.com/

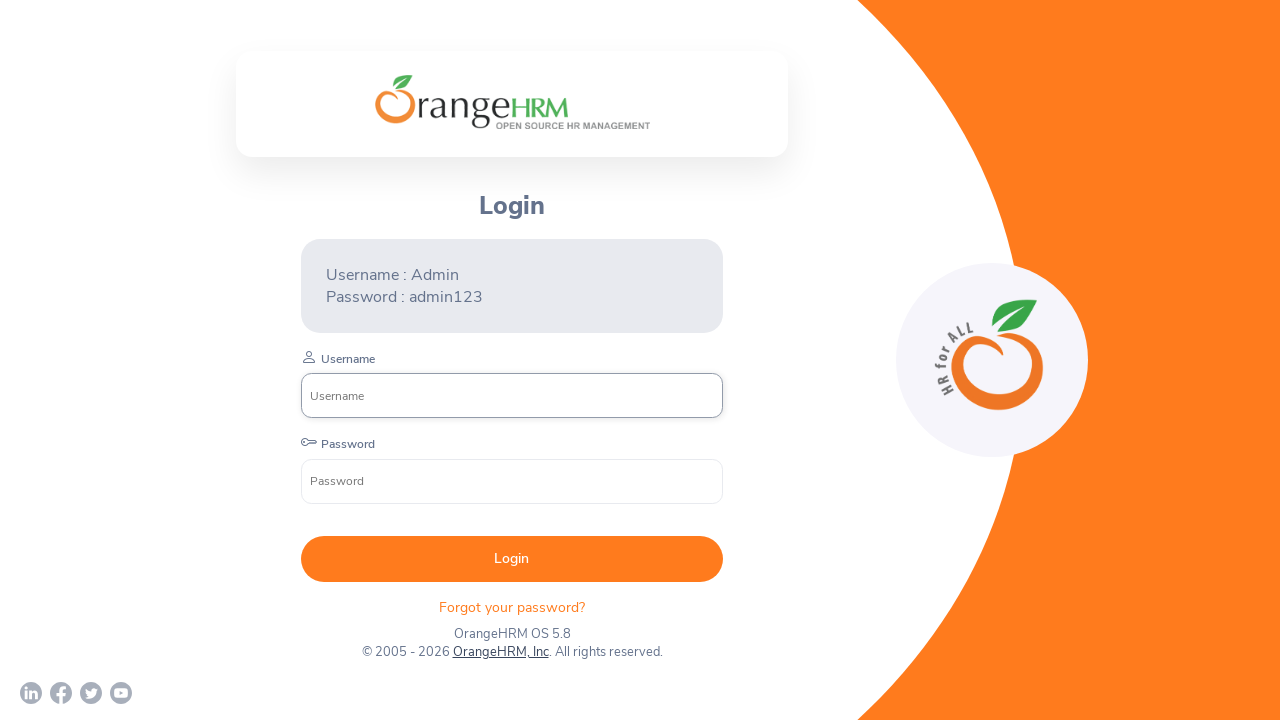

Waited for page to fully load with networkidle state
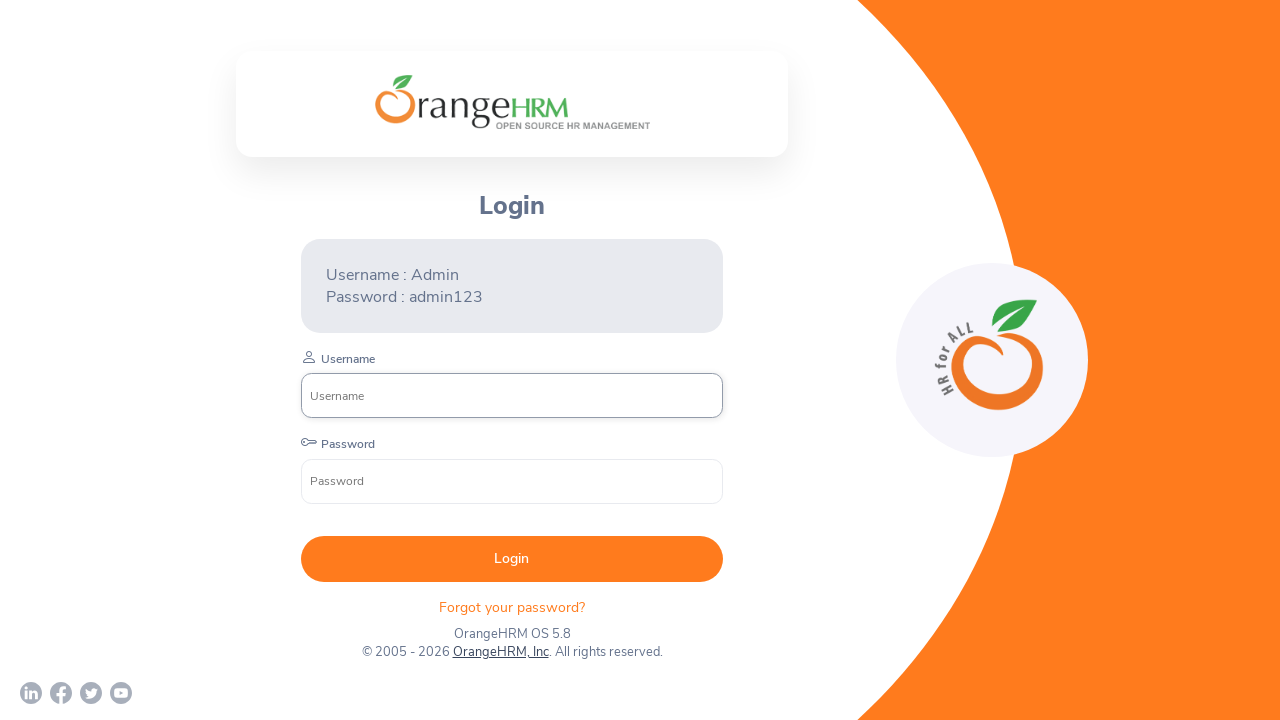

Located the Forgot Password header element
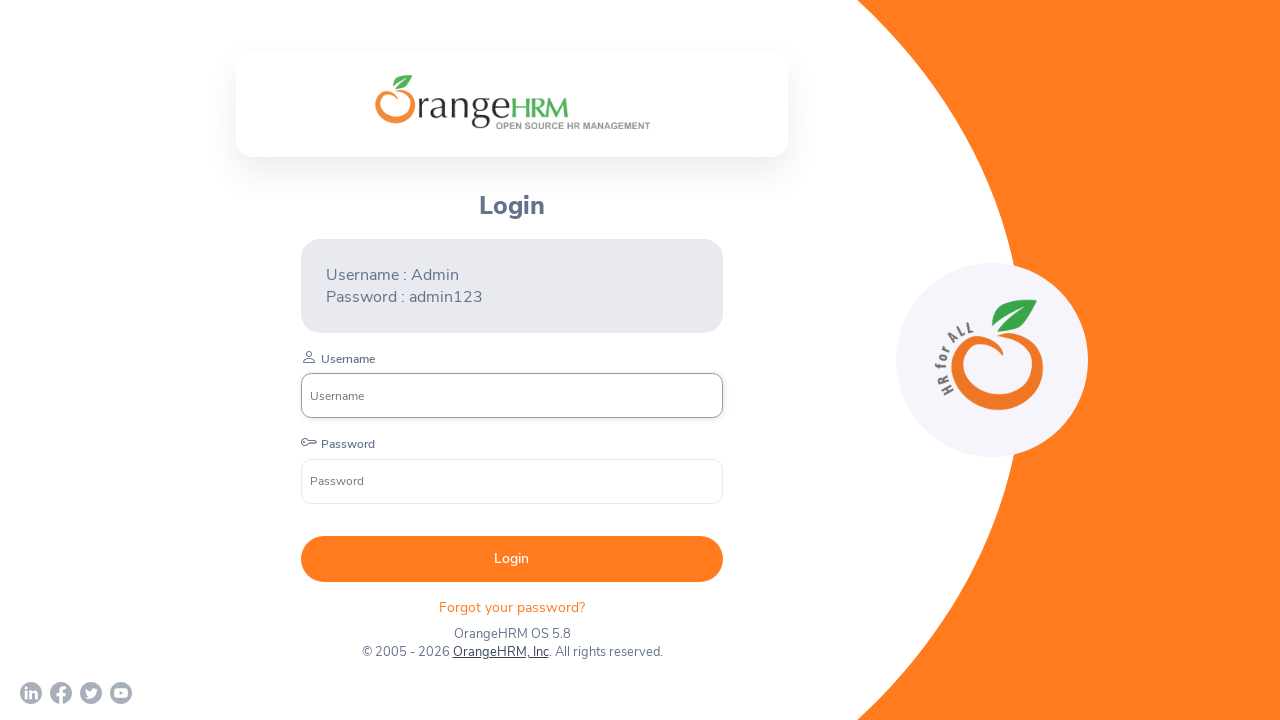

Waited for Forgot Password header element to become visible
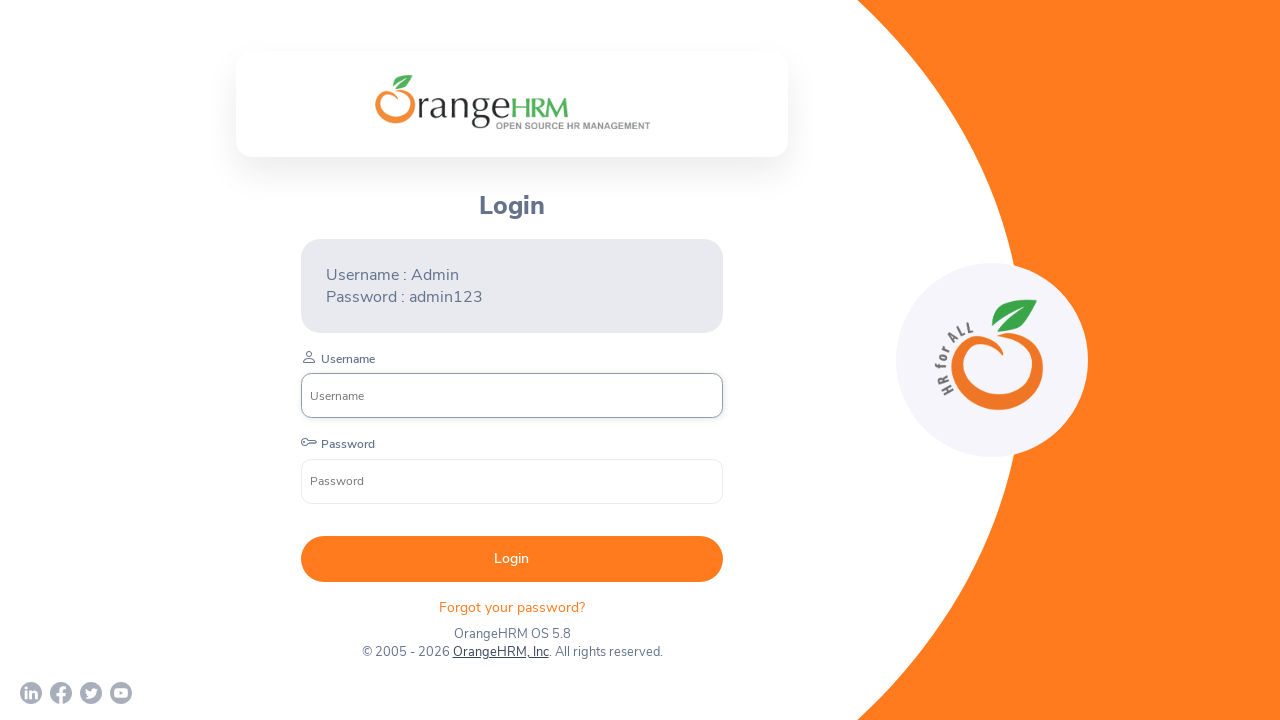

Verified that Forgot Password header element is displayed
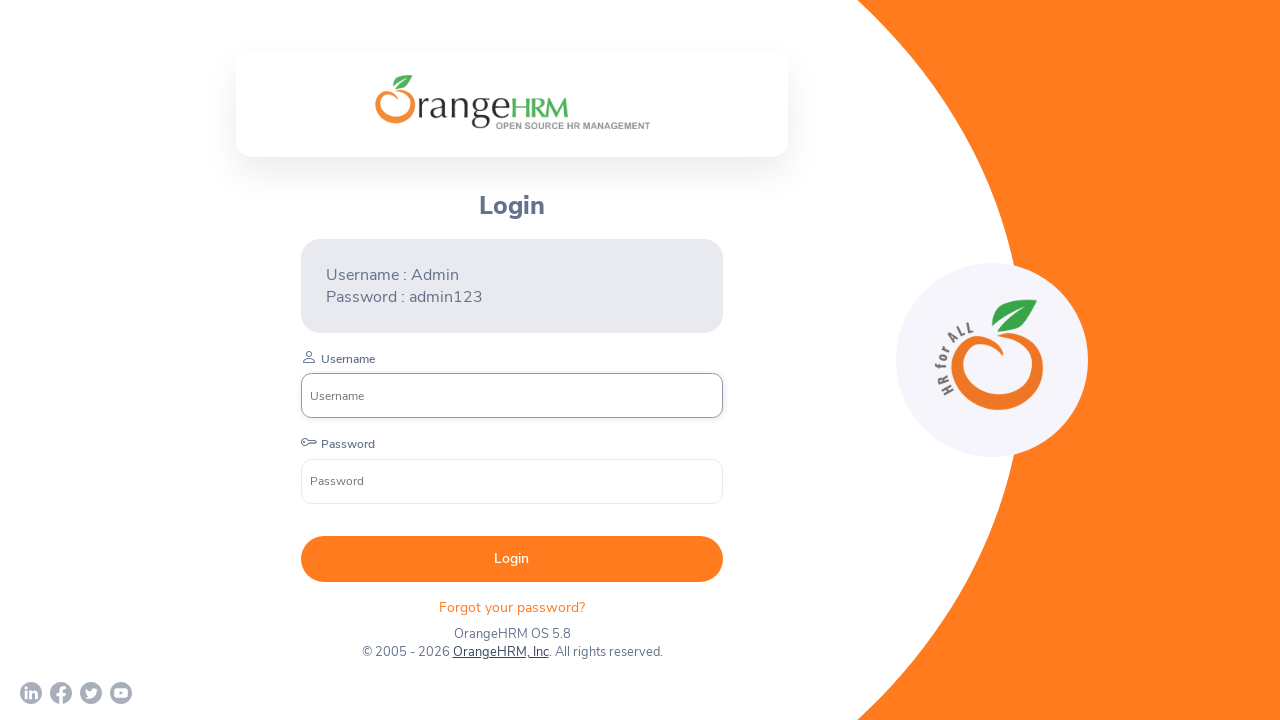

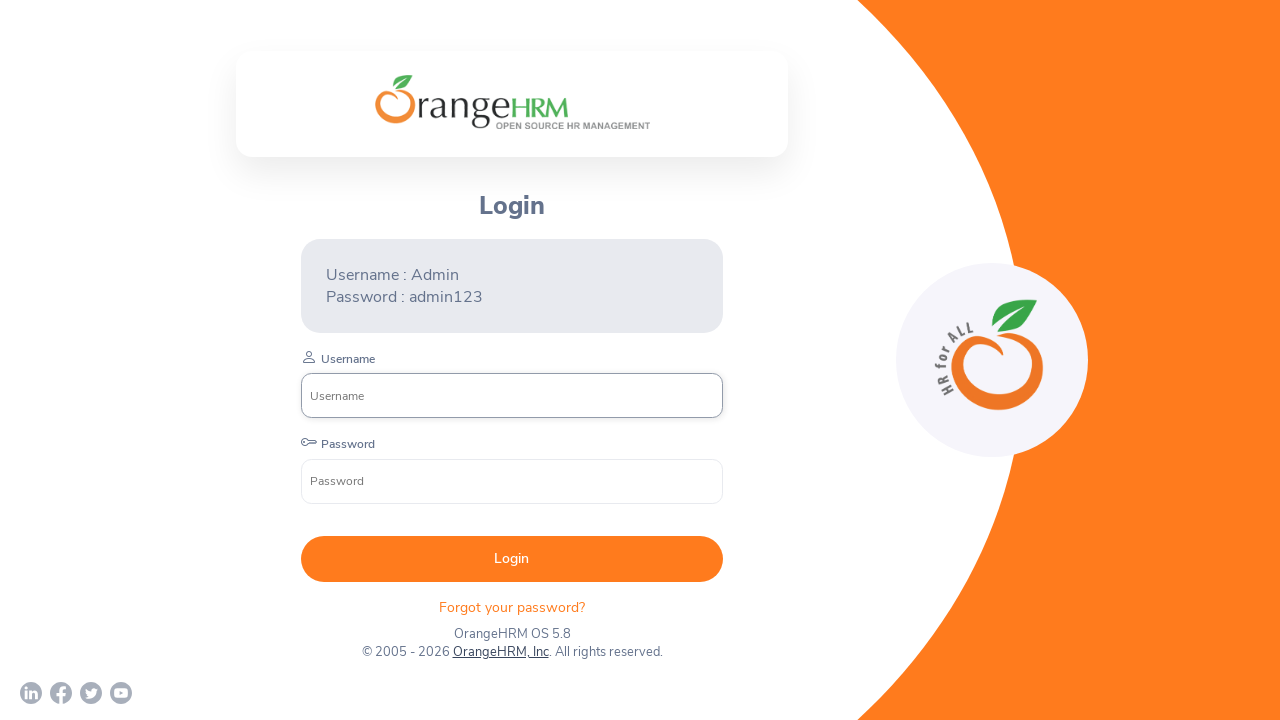